Tests jQuery UI draggable functionality by dragging an element to a new position within an iframe

Starting URL: https://jqueryui.com/draggable

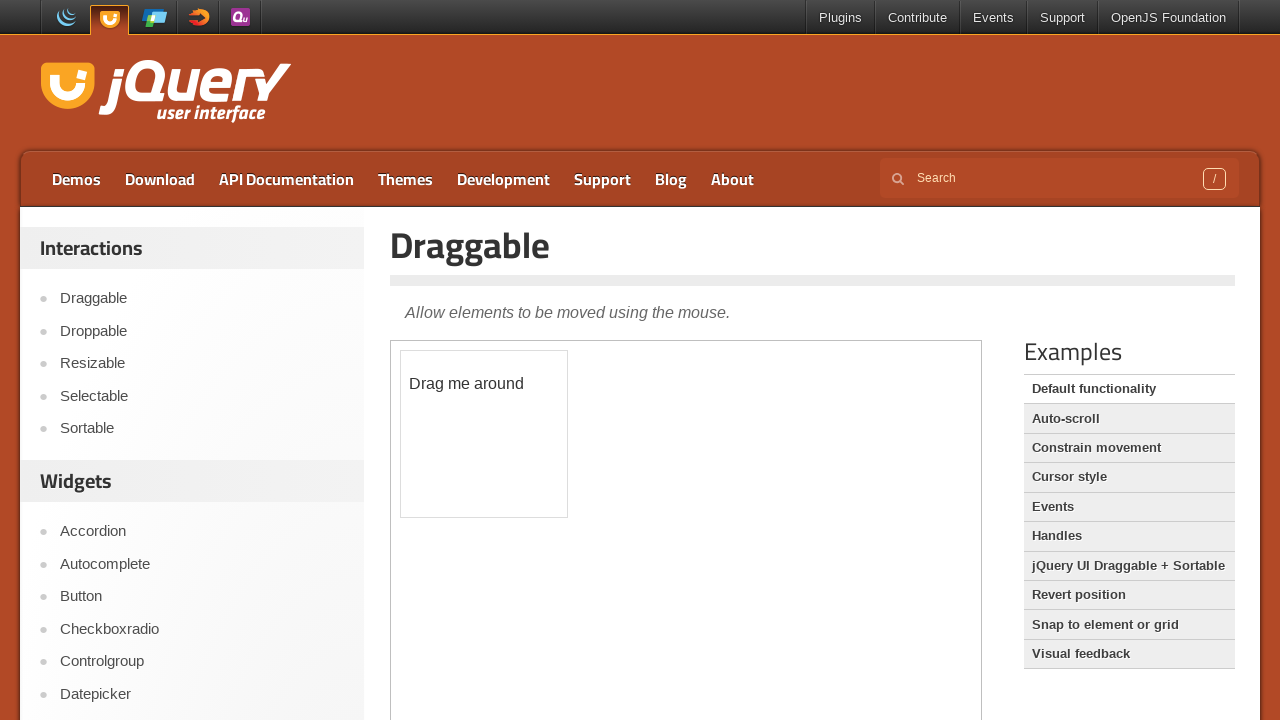

Located iframe containing draggable demo
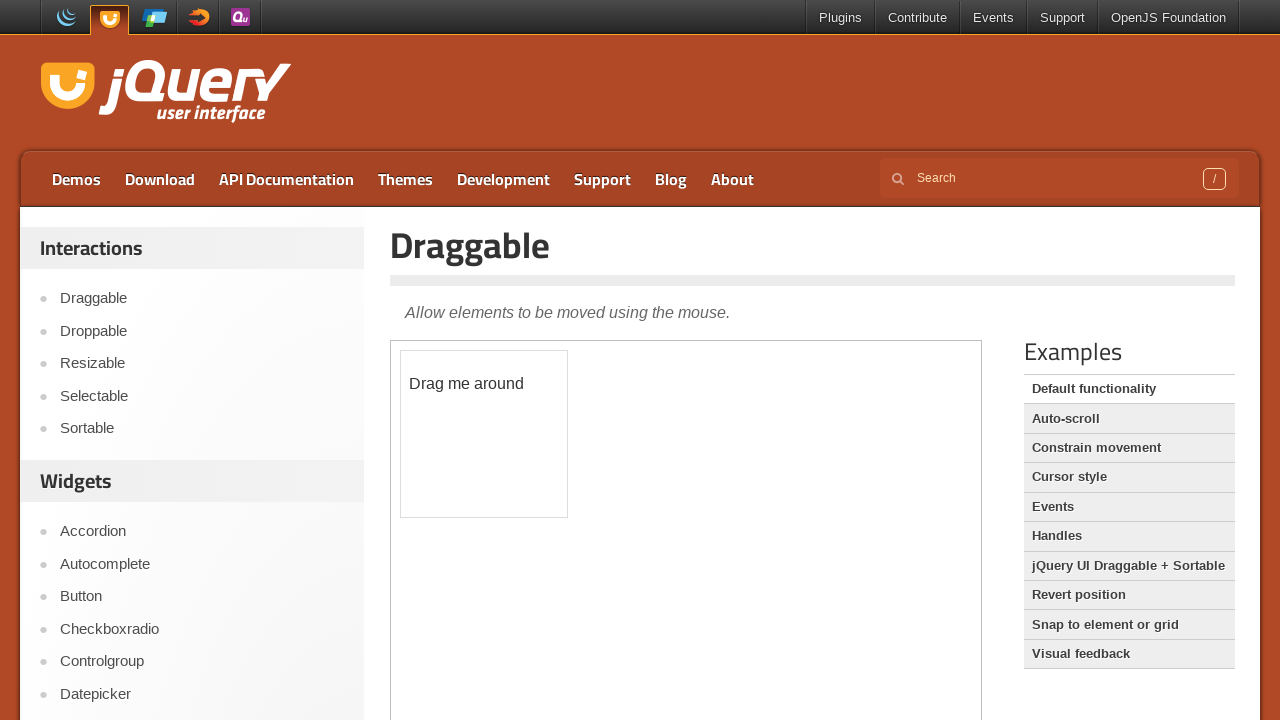

Located draggable element with text 'Drag me around'
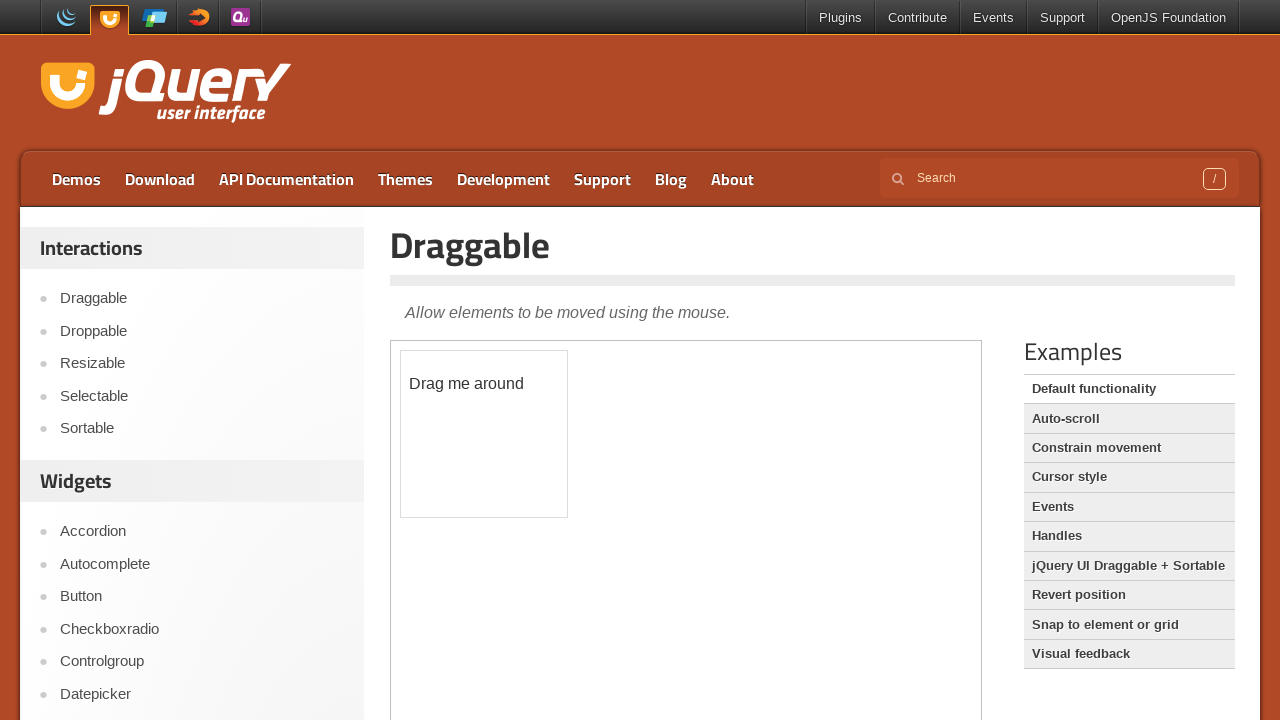

Retrieved bounding box of draggable element
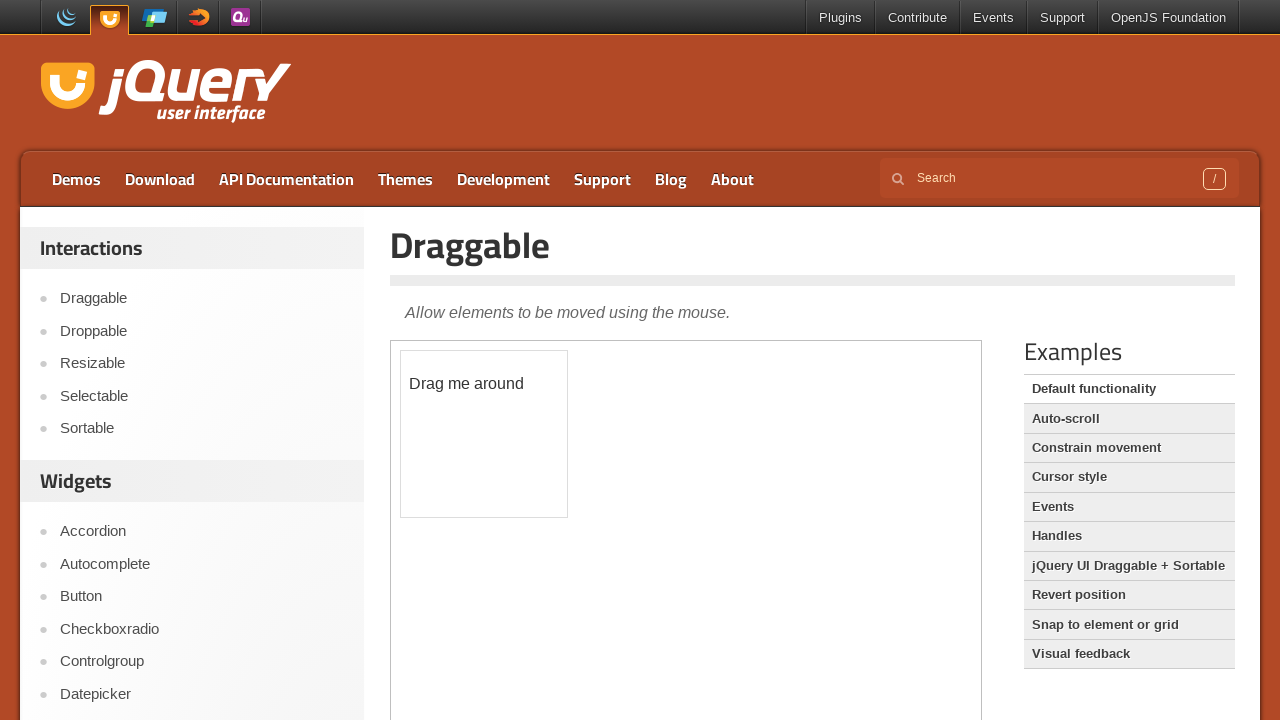

Moved mouse to center of draggable element at (484, 384)
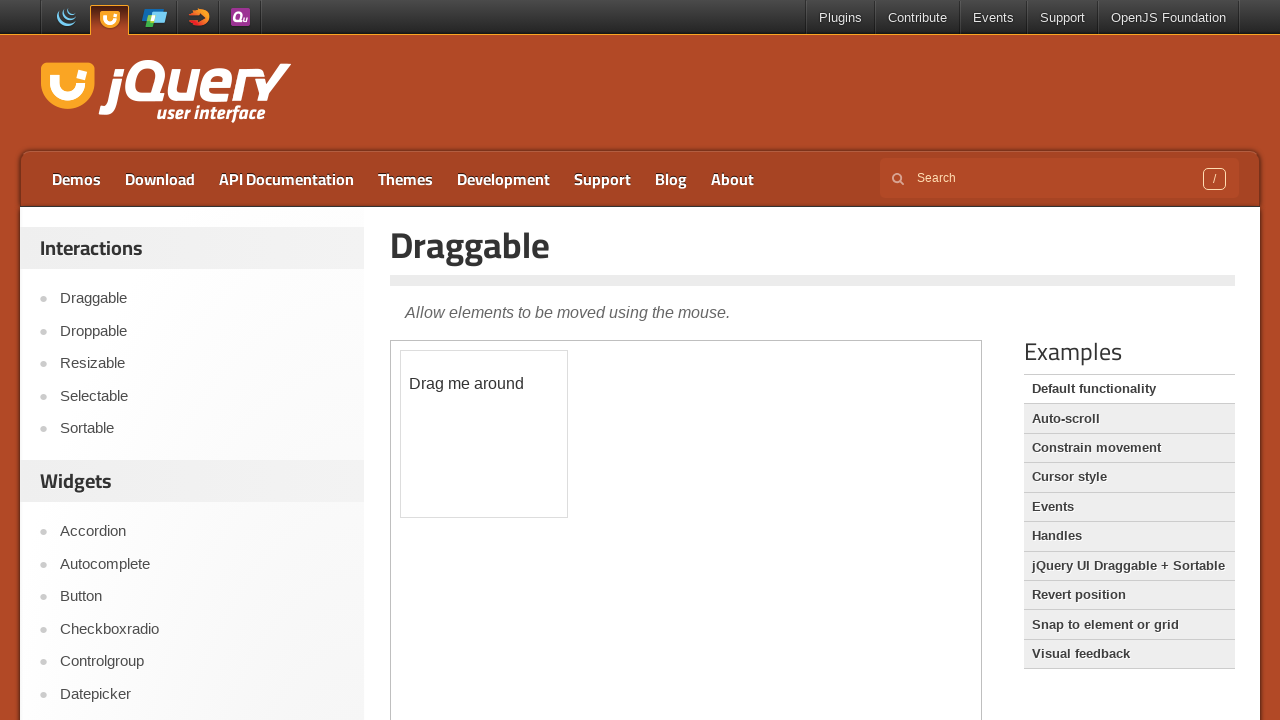

Pressed mouse button down to start drag at (484, 384)
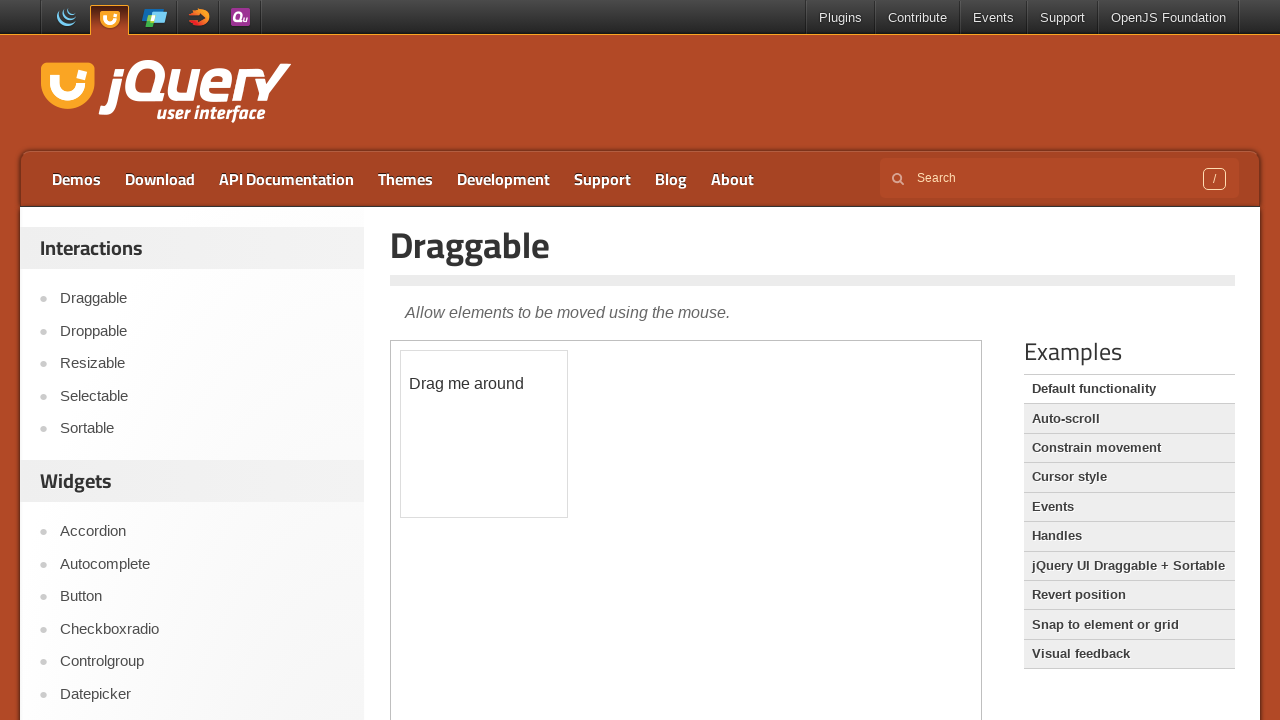

Moved mouse 150 pixels right and 150 pixels down at (634, 534)
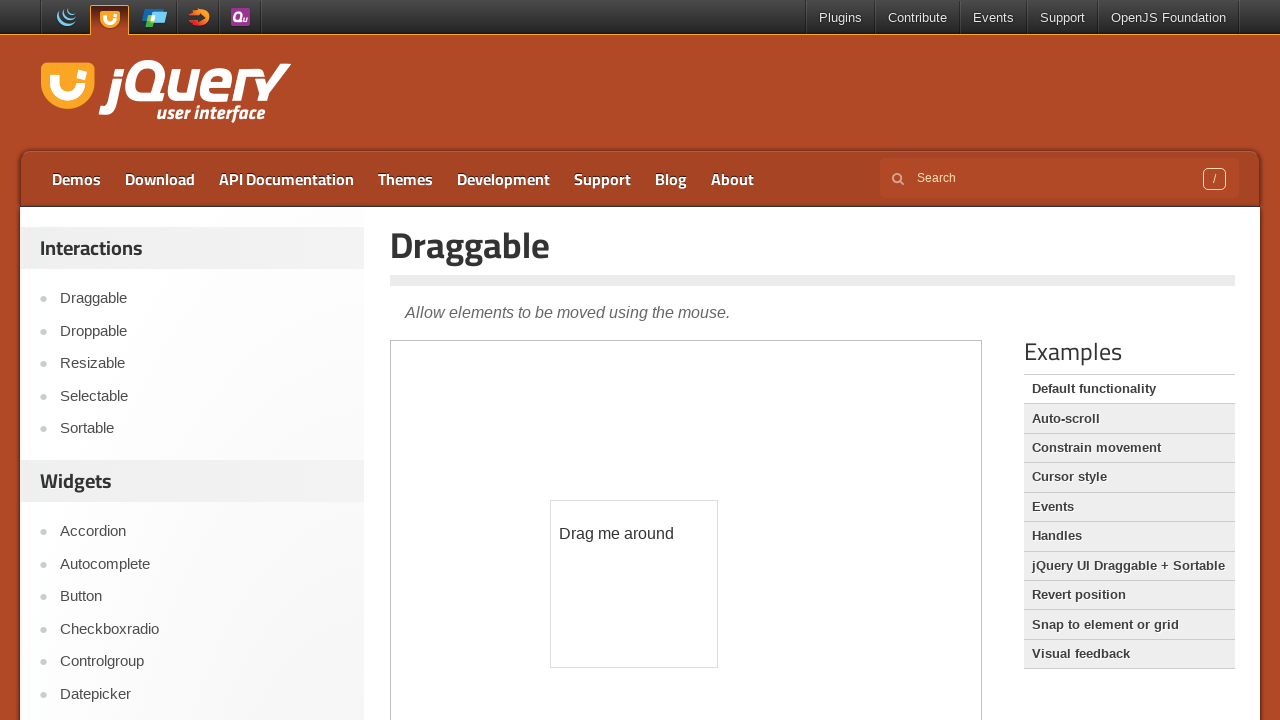

Released mouse button to complete drag operation at (634, 534)
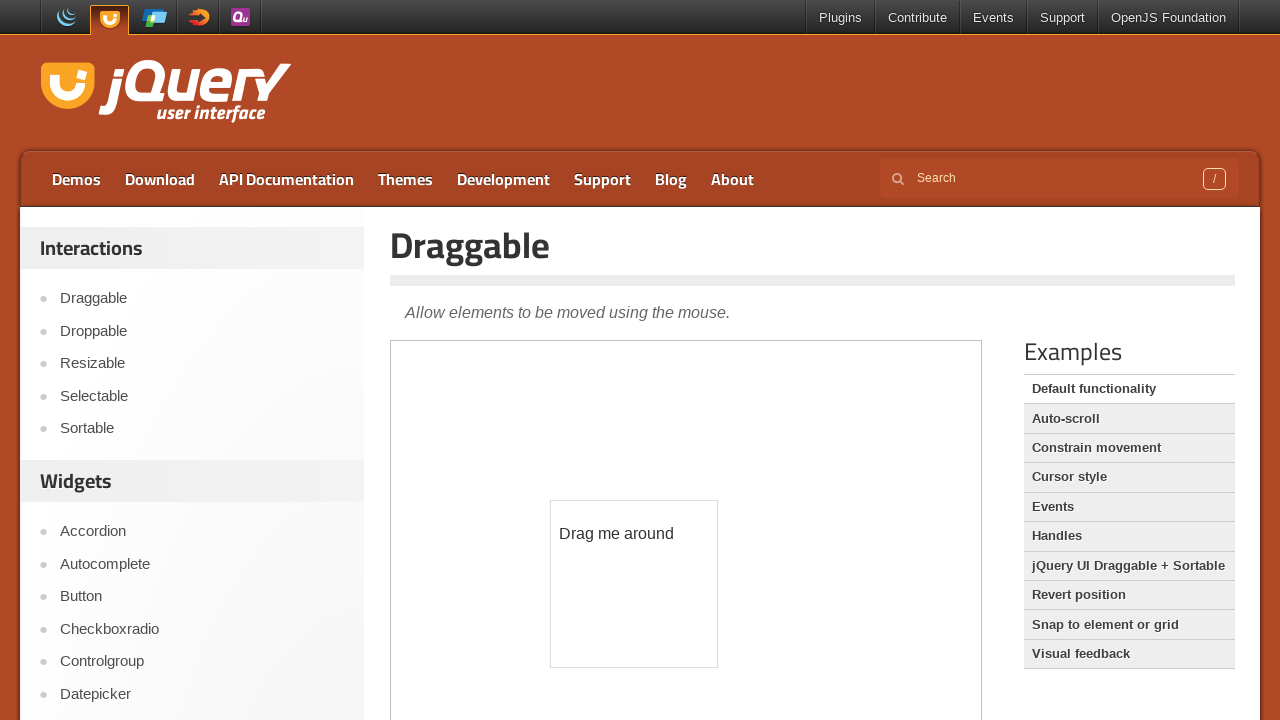

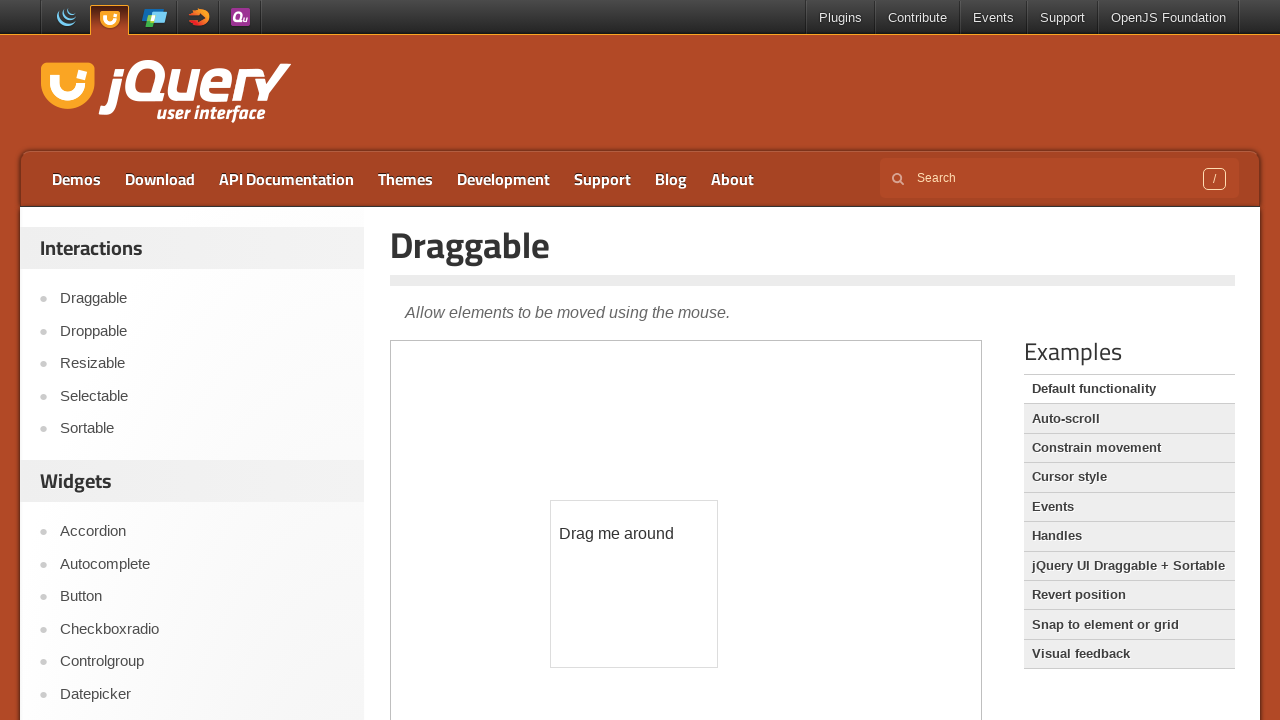